Tests waiting for images to load on a page by waiting for the third image element to be present and verifying its source attribute

Starting URL: https://bonigarcia.dev/selenium-webdriver-java/loading-images.html

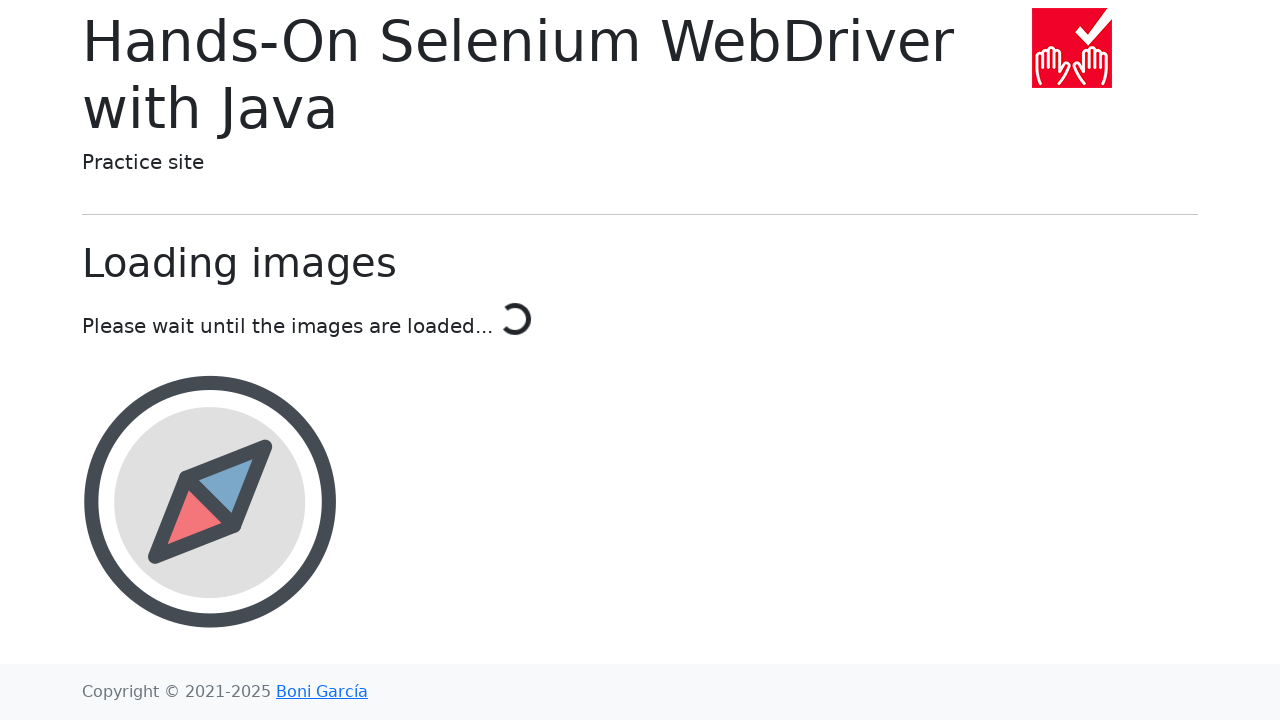

Navigated to loading images page
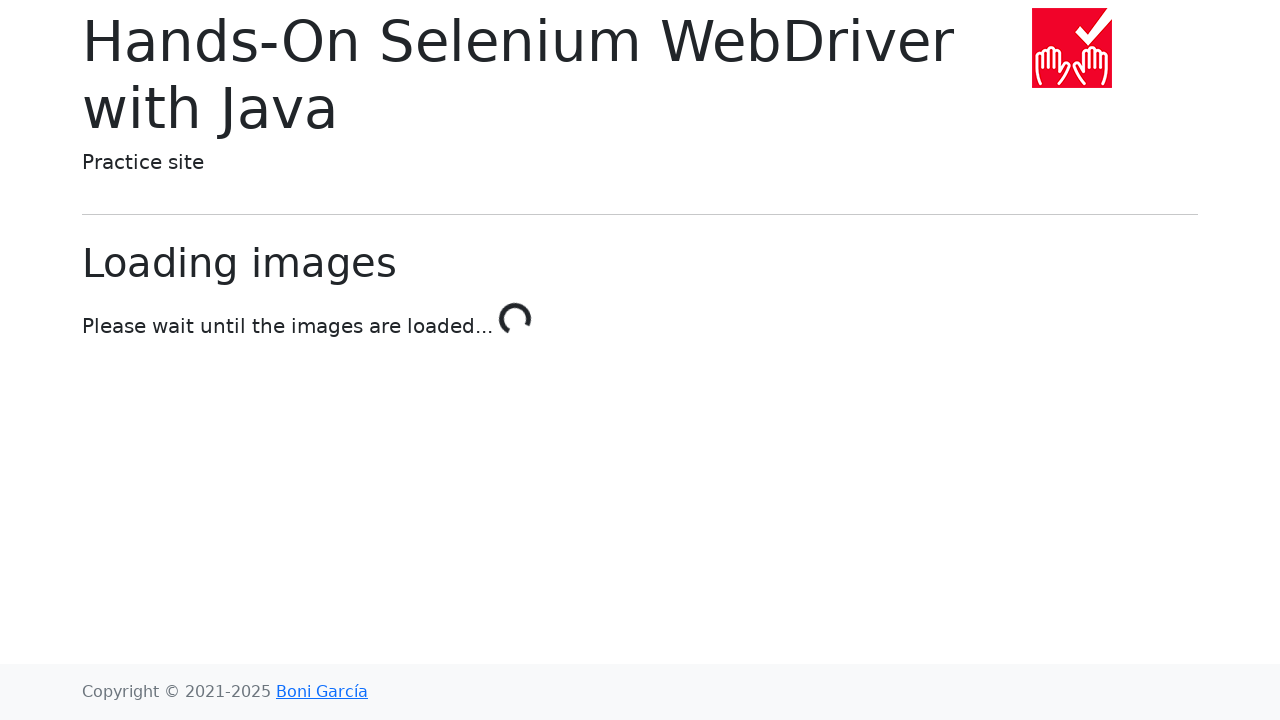

Waited for third image element to be present
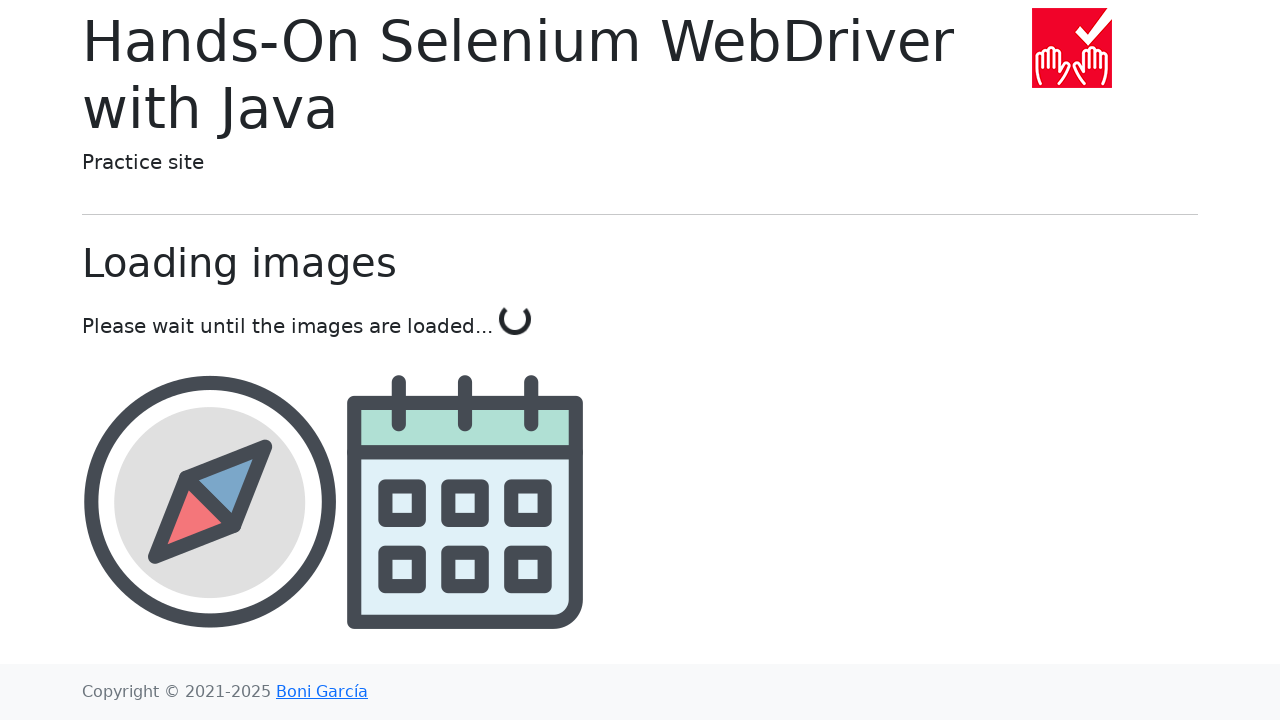

Retrieved src attribute from third image: img/calendar.png
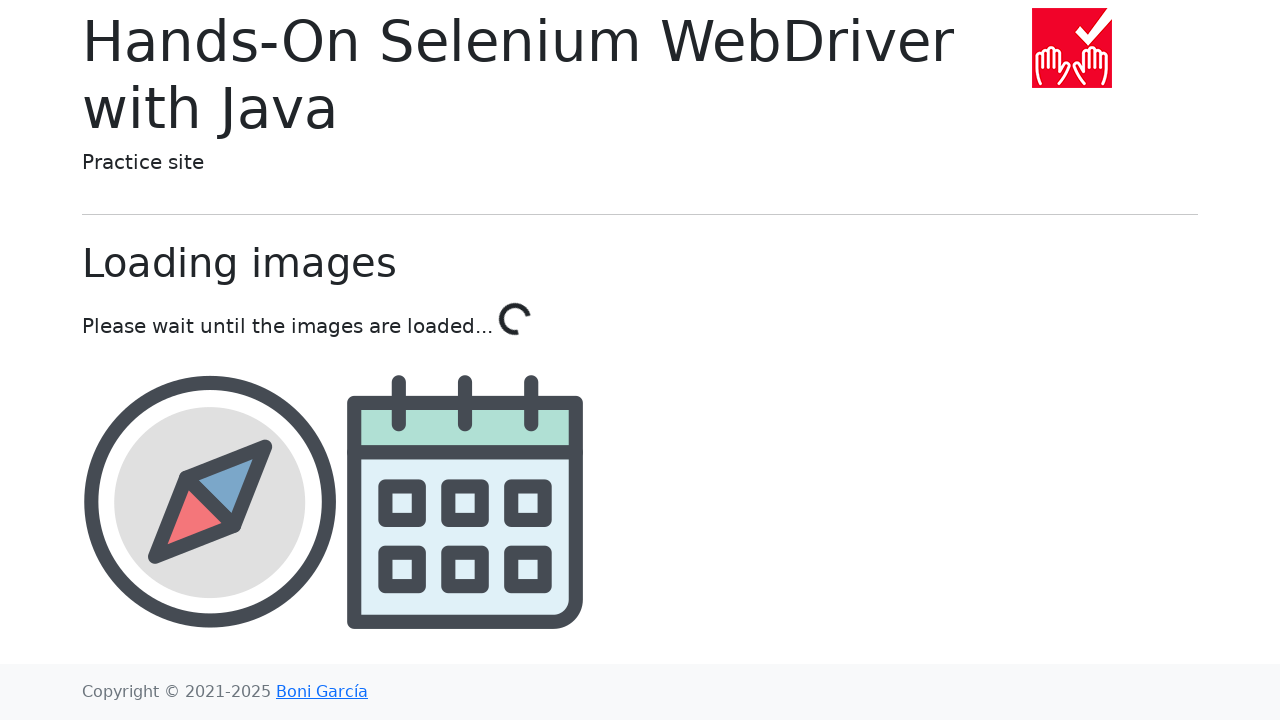

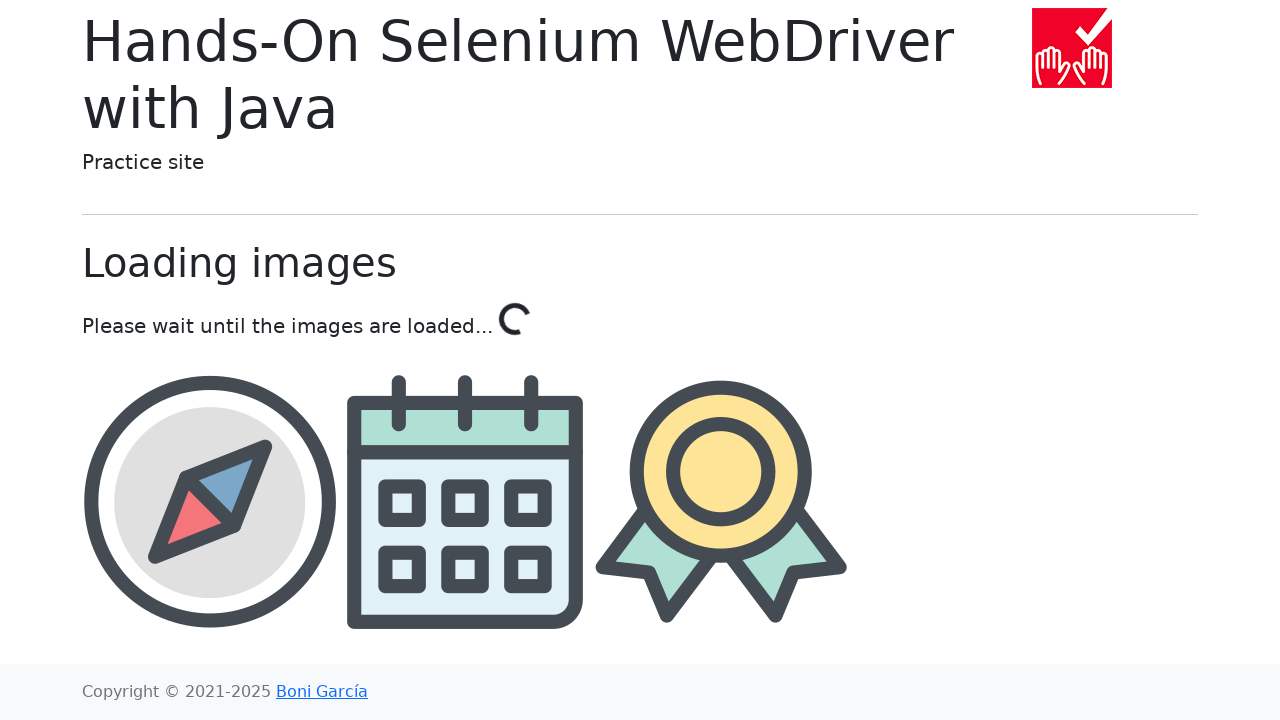